Tests dynamic click functionality by clicking a button and verifying the success message is displayed

Starting URL: https://demoqa.com/buttons

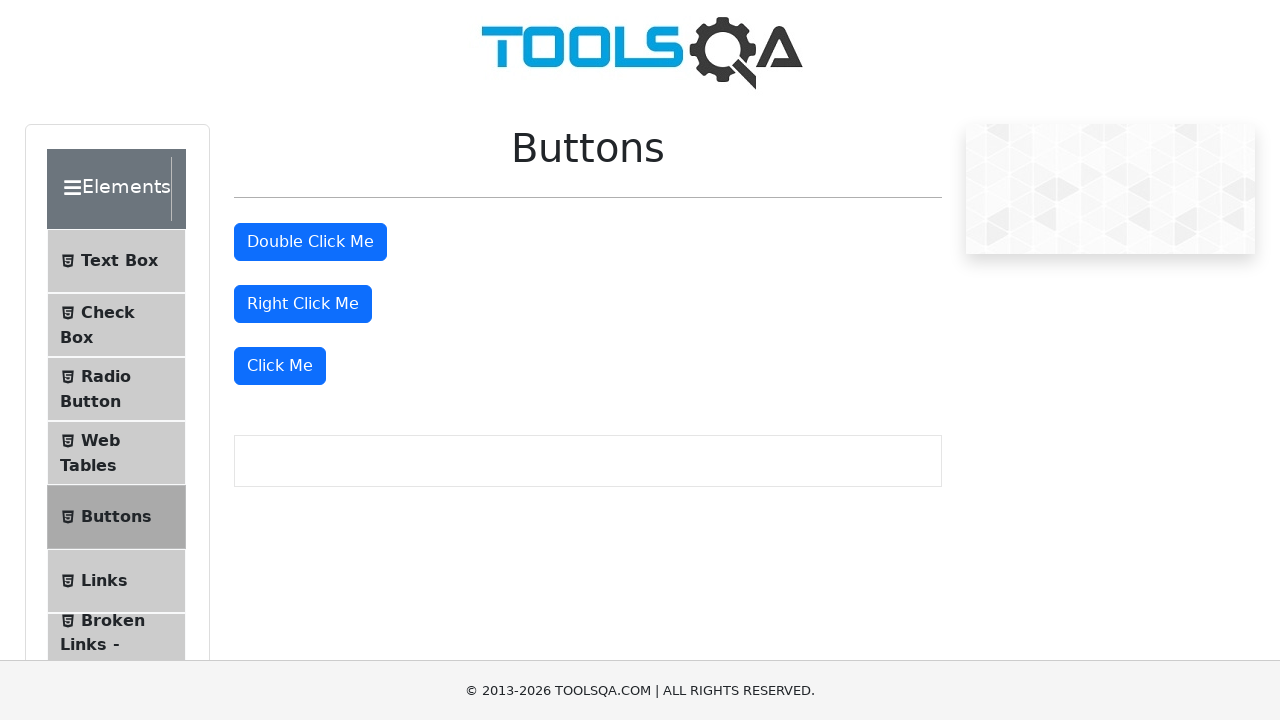

Clicked the 'Click Me' button for dynamic click functionality at (280, 366) on xpath=//button[text()='Click Me']
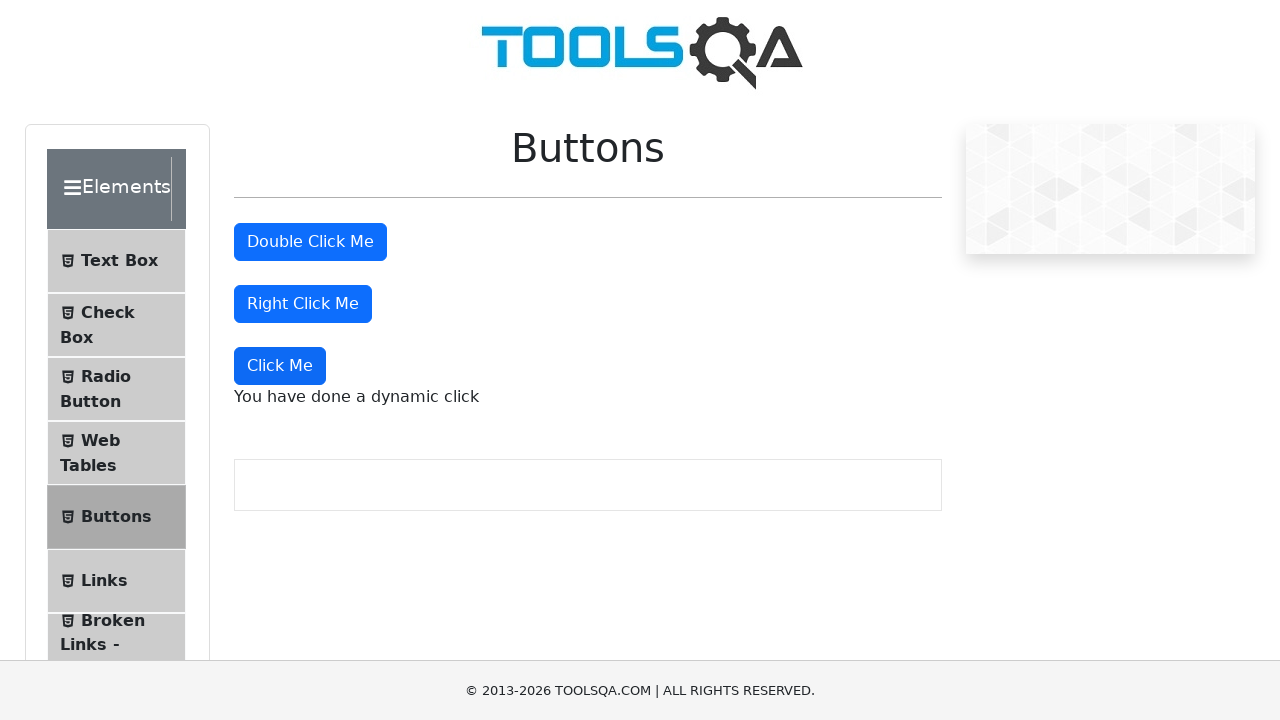

Dynamic click message selector became available
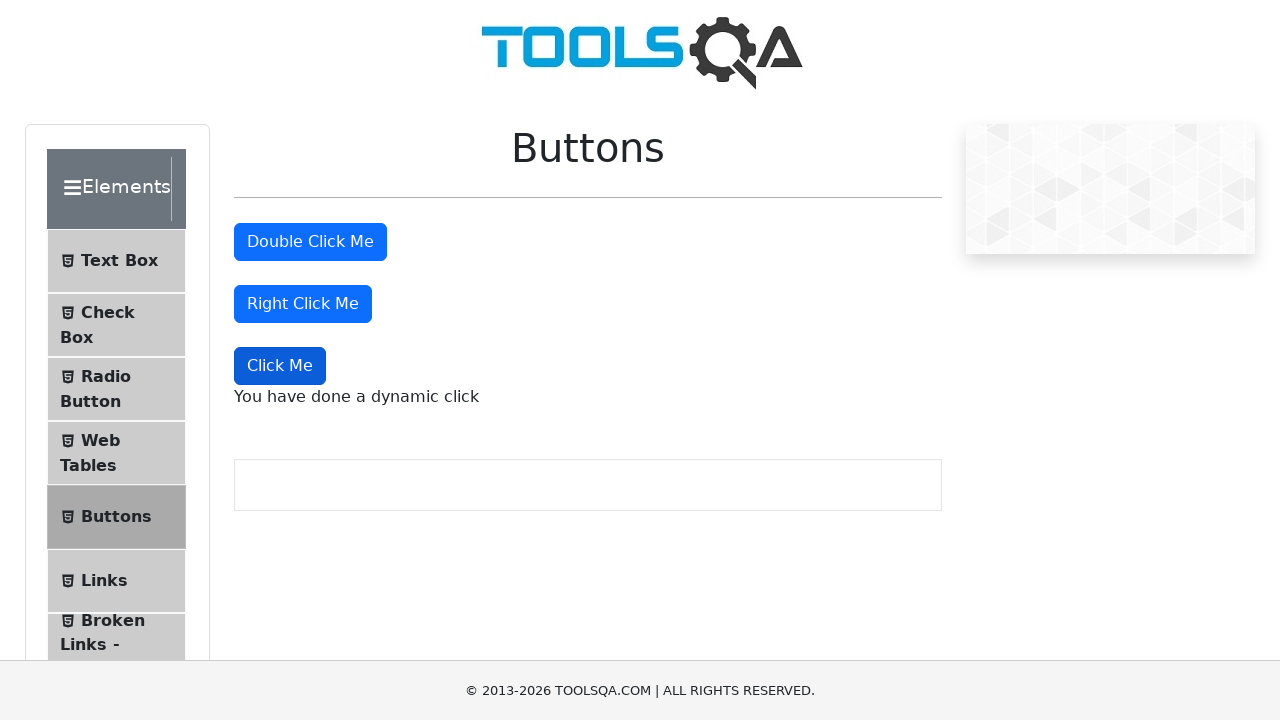

Located the dynamic click message element
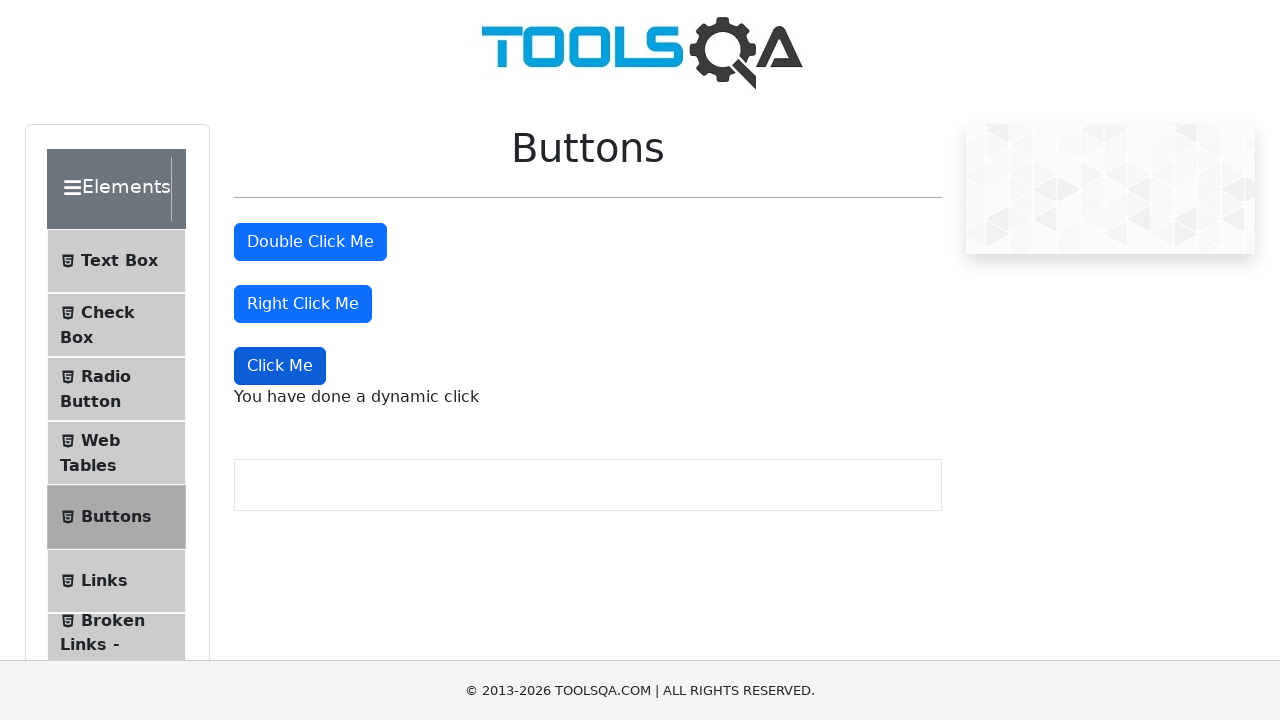

Verified the dynamic click message is visible
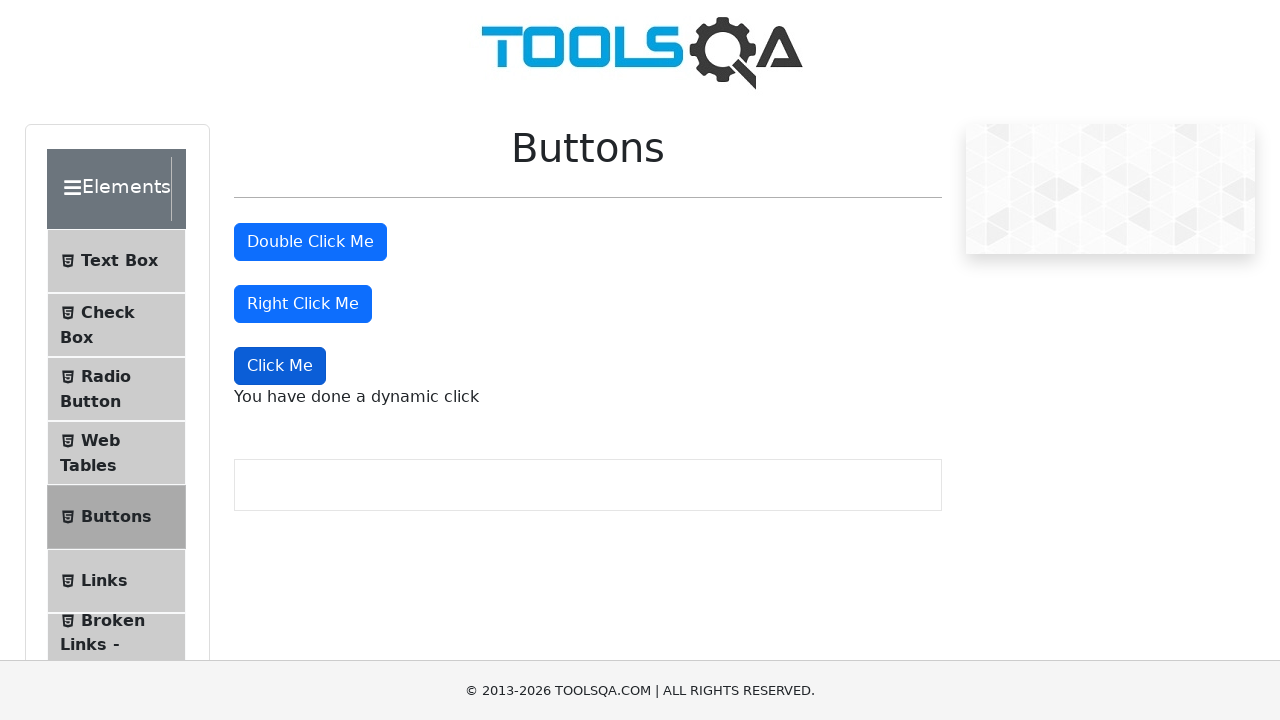

Verified the dynamic click message text is correct: 'You have done a dynamic click'
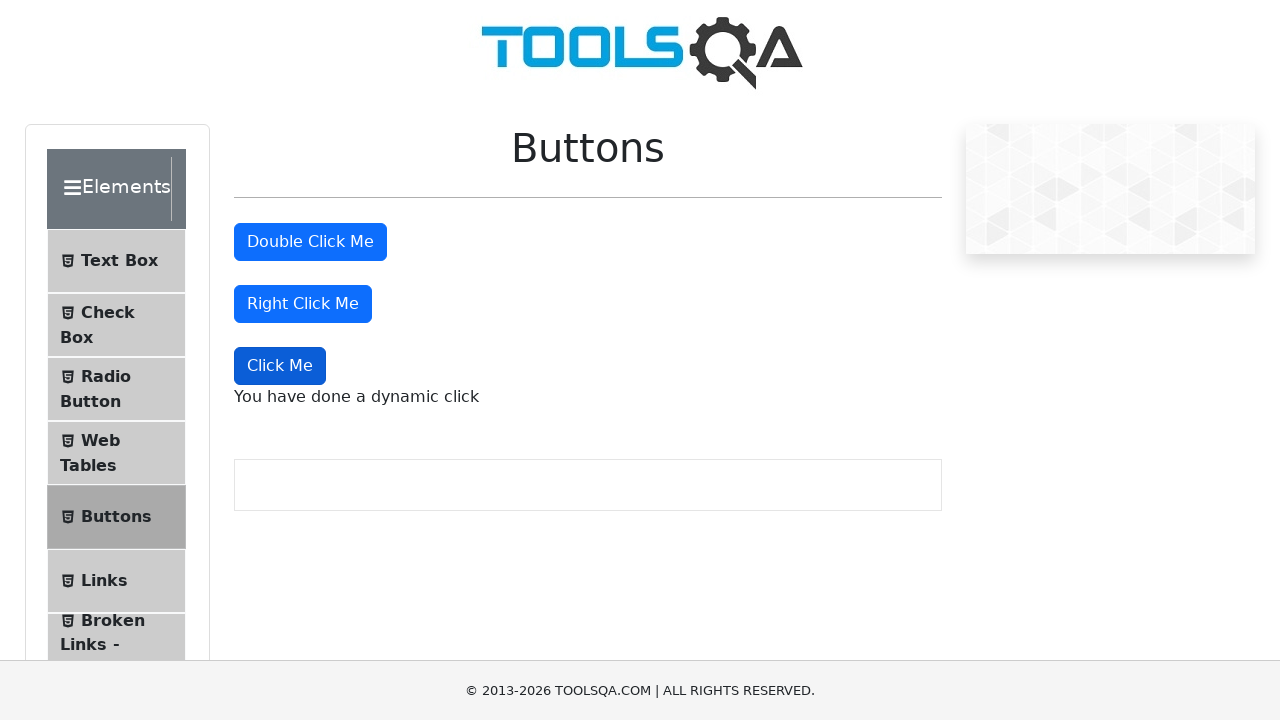

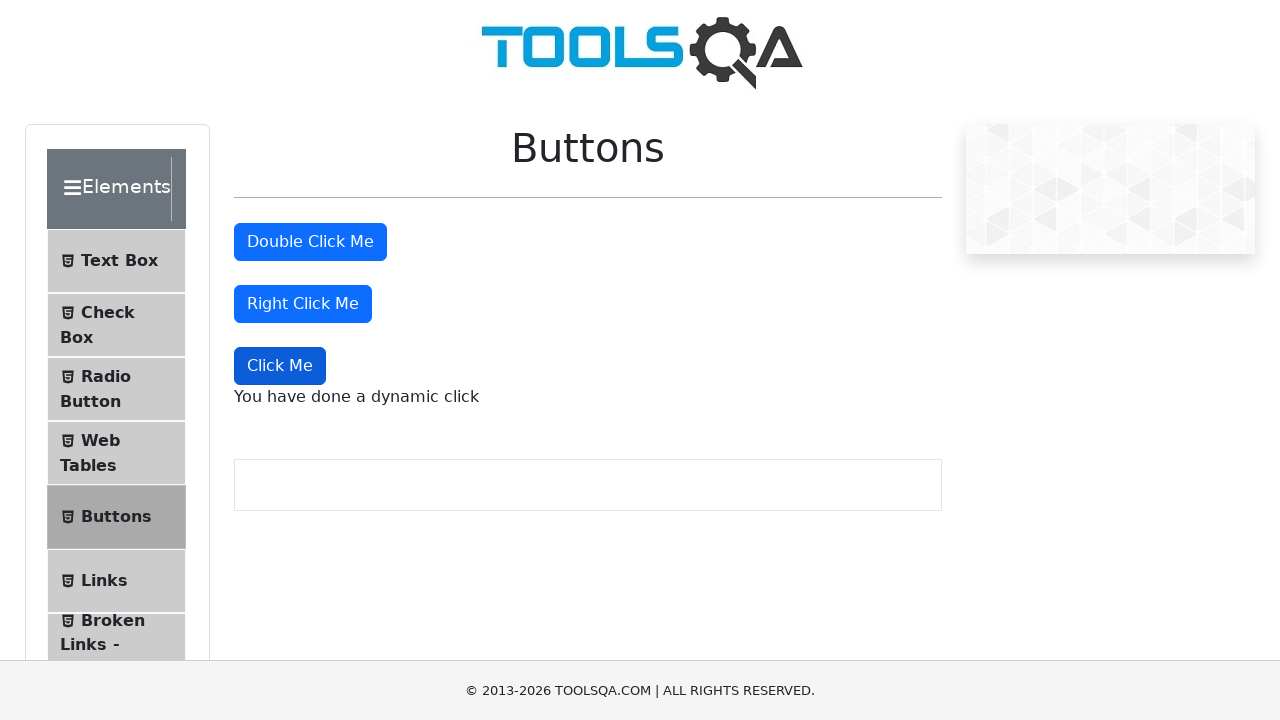